Tests checkbox functionality by verifying initial unchecked state, clicking a checkbox to select it, and verifying it becomes selected. Also counts total checkboxes on the page.

Starting URL: https://rahulshettyacademy.com/AutomationPractice/

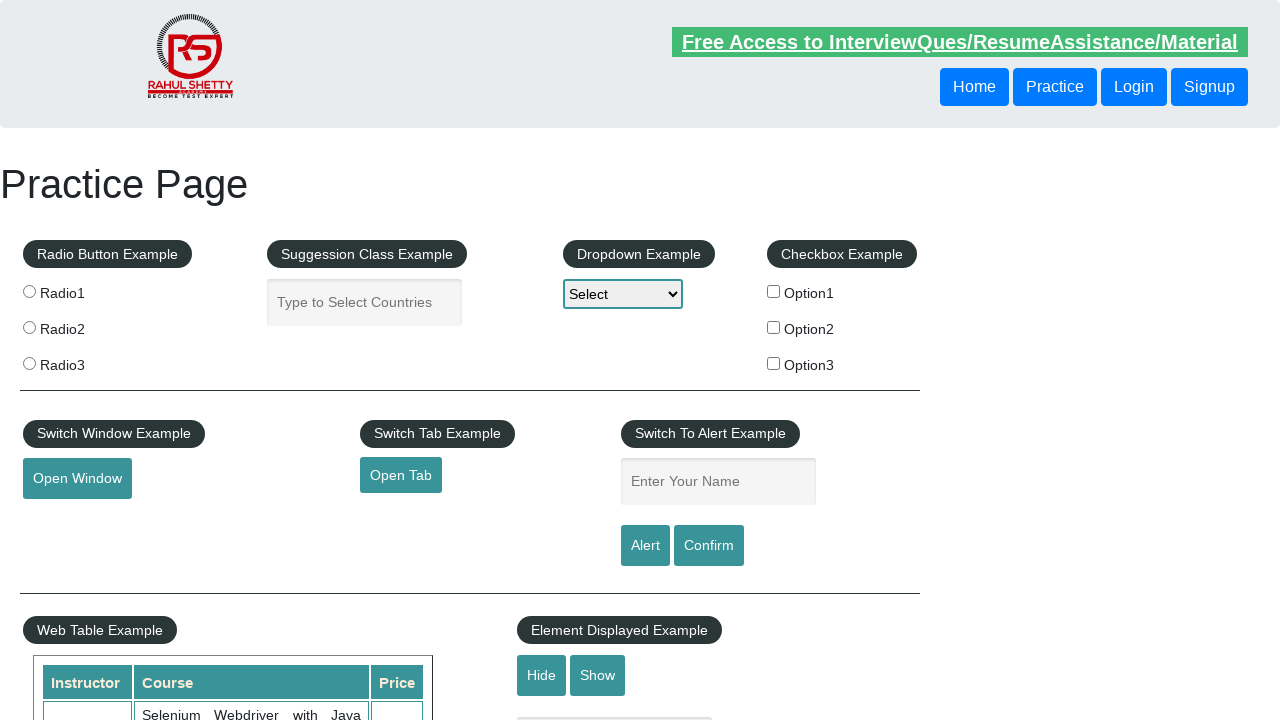

Located checkbox #checkBoxOption1 and checked initial state (unchecked)
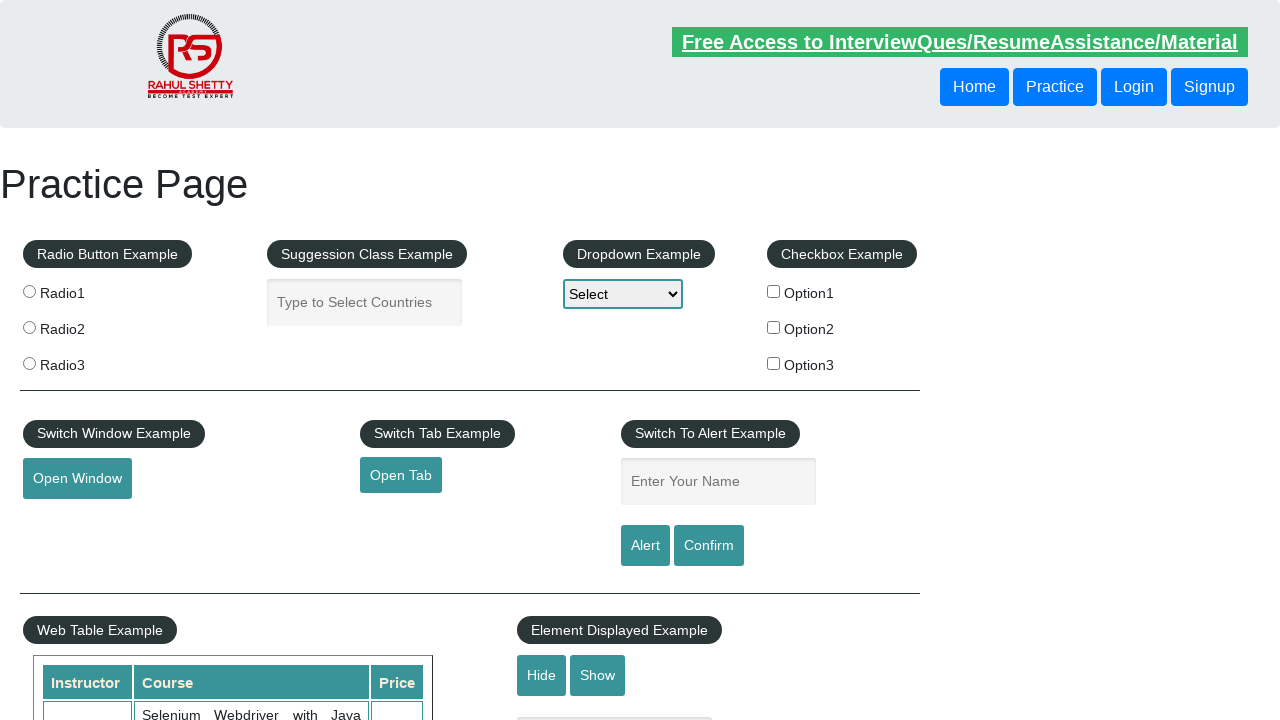

Clicked checkbox #checkBoxOption1 to select it at (774, 291) on #checkBoxOption1
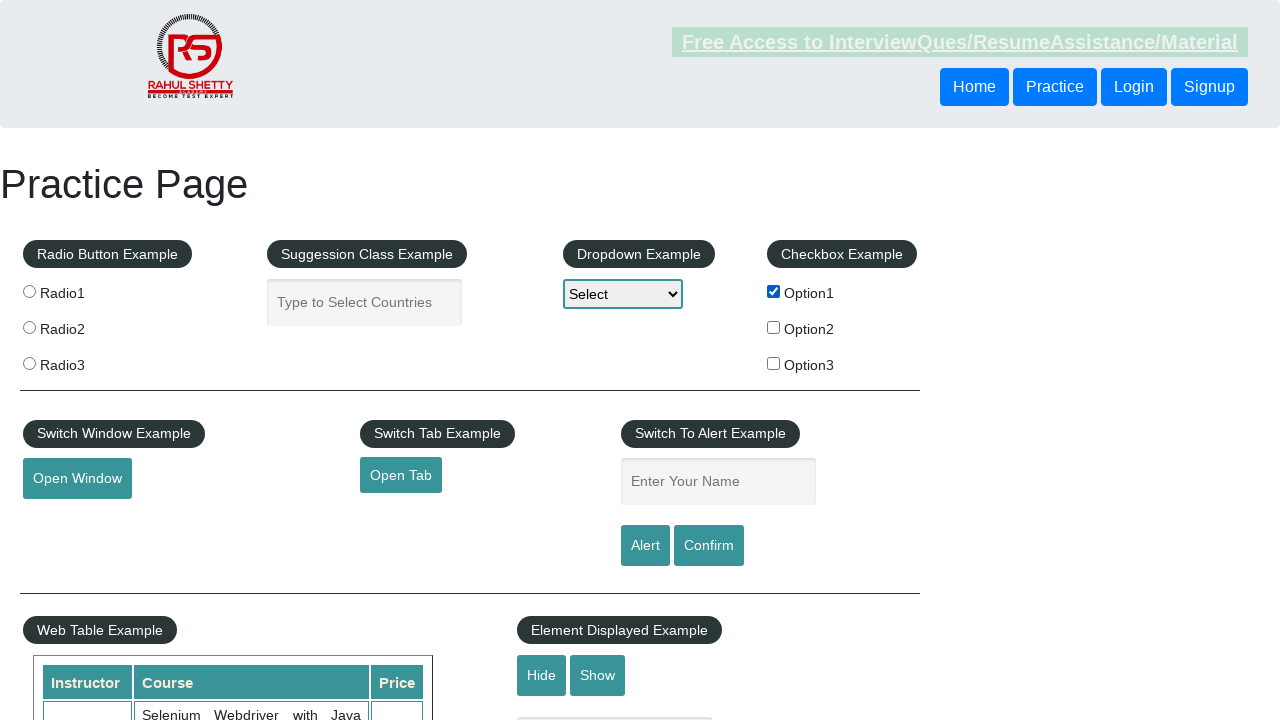

Verified checkbox #checkBoxOption1 is now selected
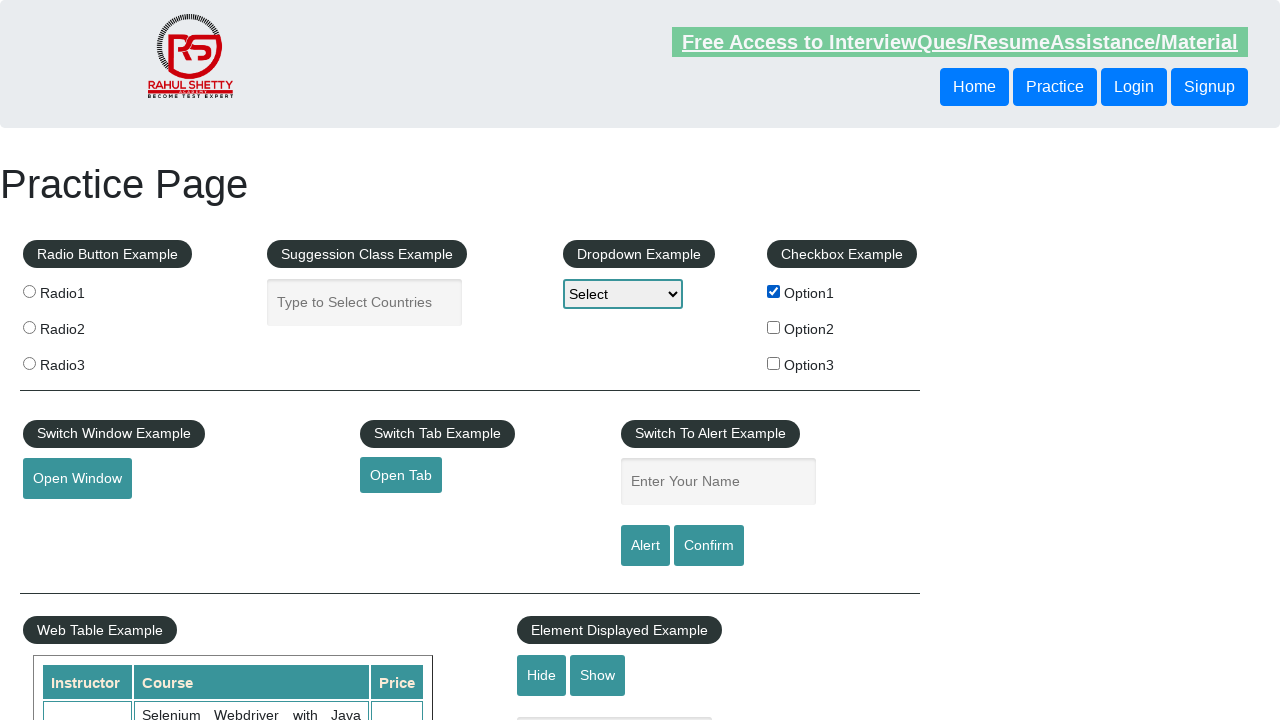

Counted total checkboxes on the page: 3
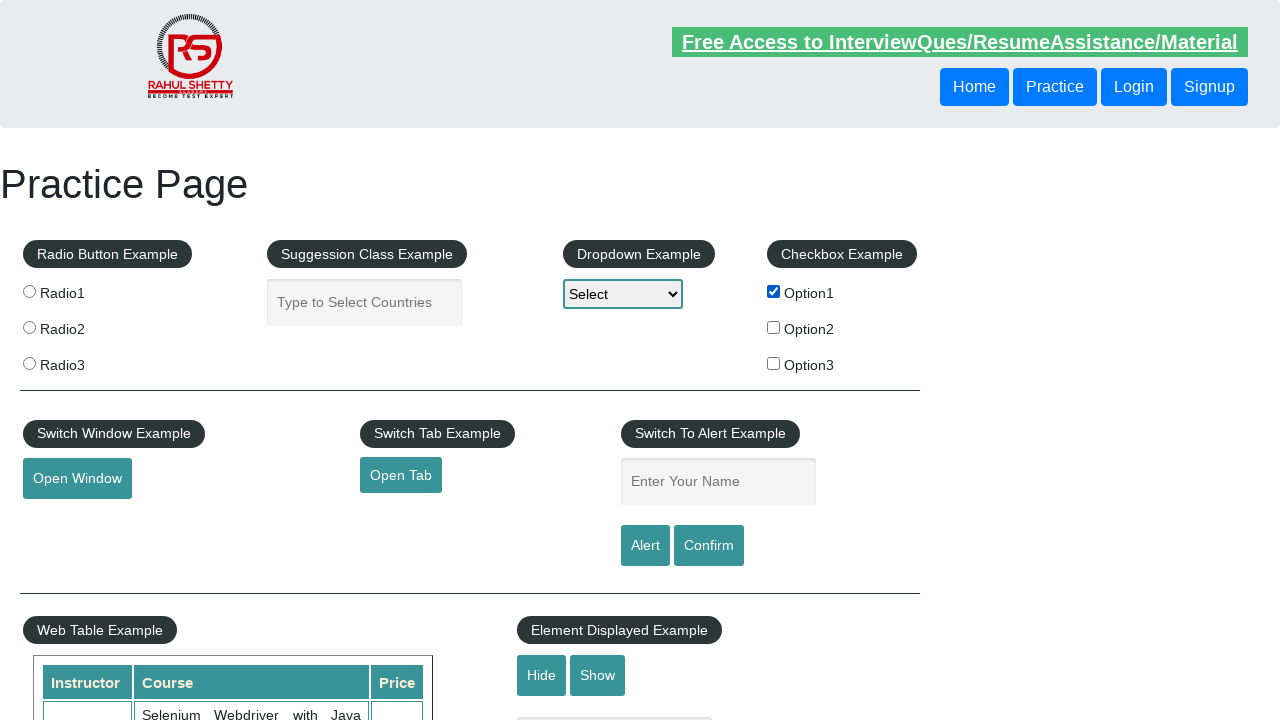

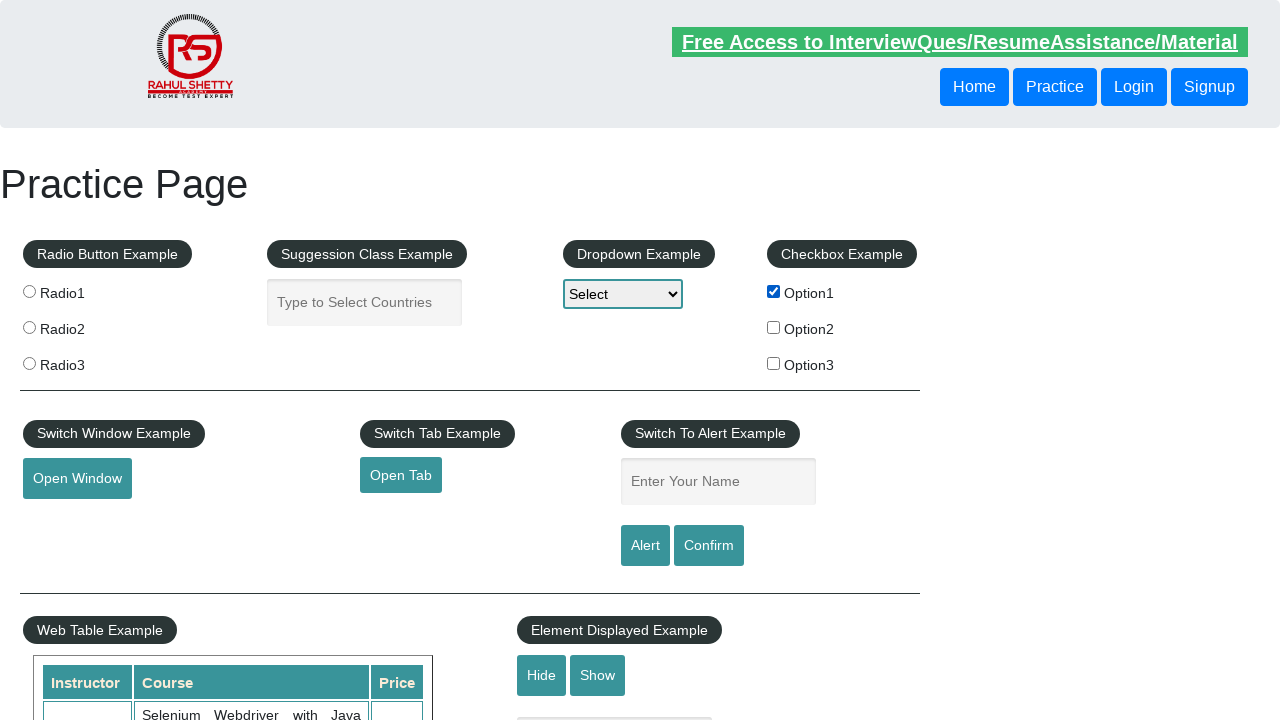